Navigates to FusionCharts column chart example page and maximizes the browser window

Starting URL: https://www.fusioncharts.com/charts/column-bar-charts/simple-column-chart

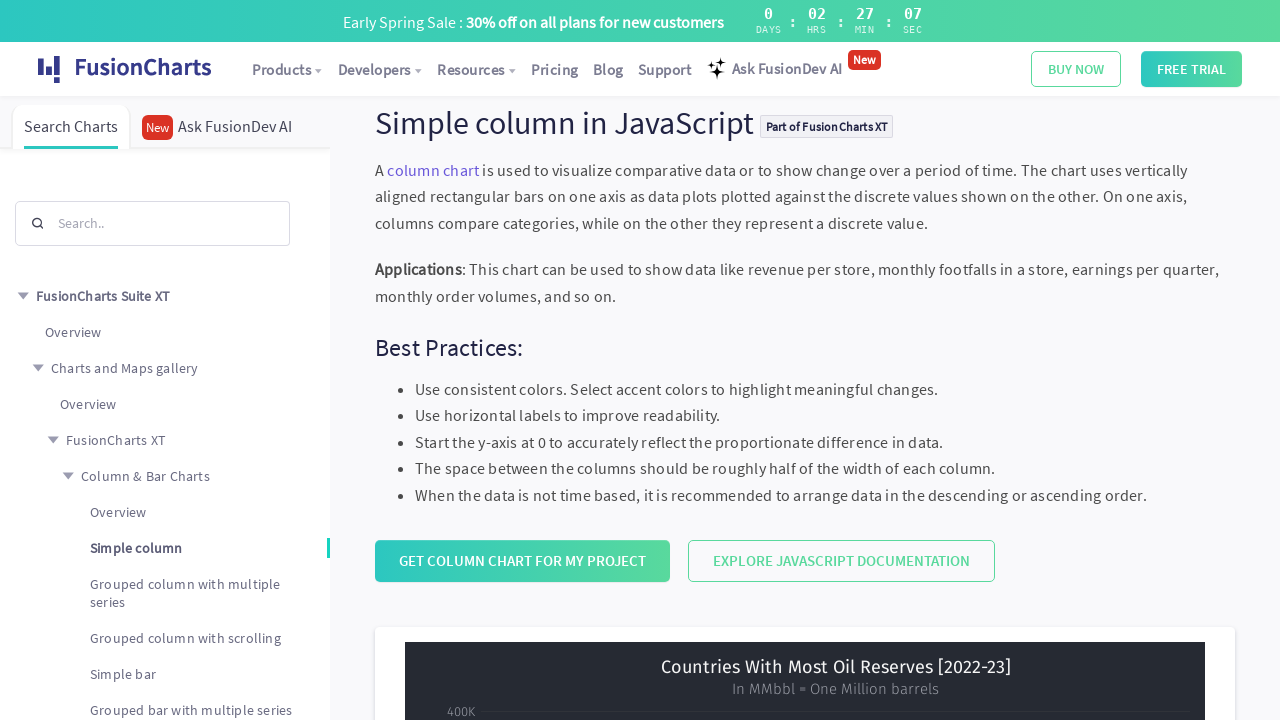

Waited for page body to load
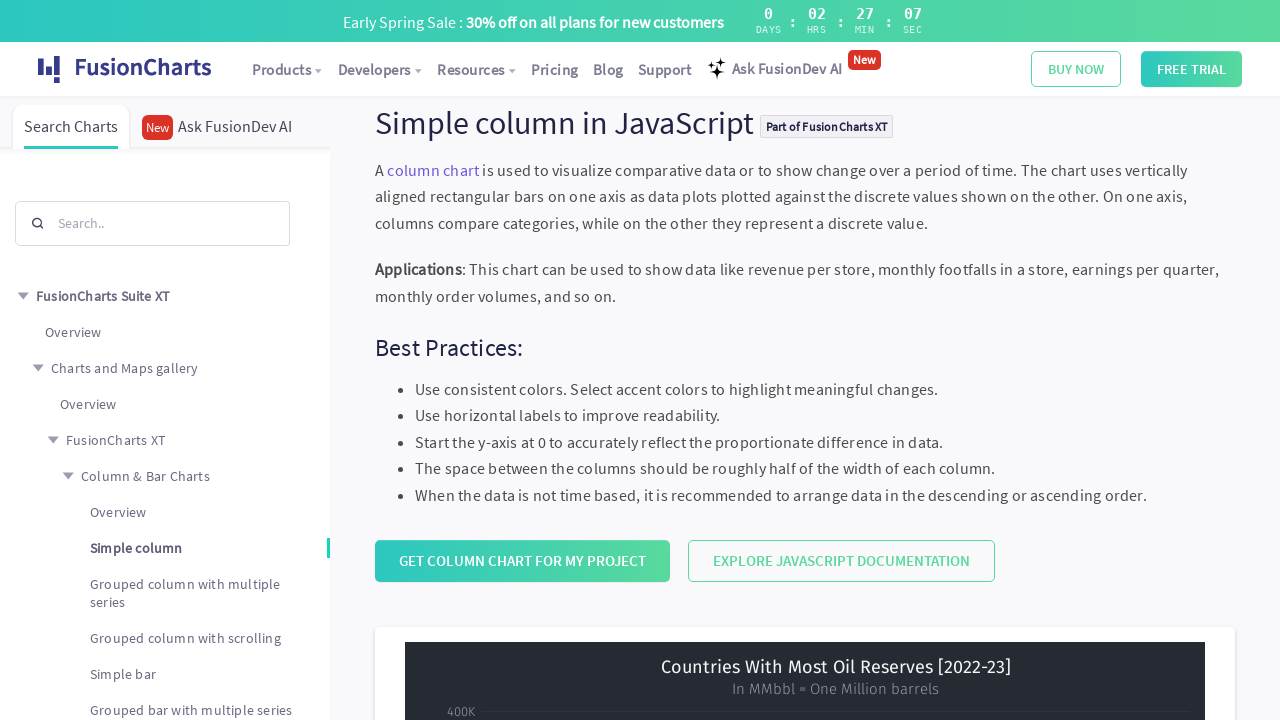

Navigated to FusionCharts simple column chart example page
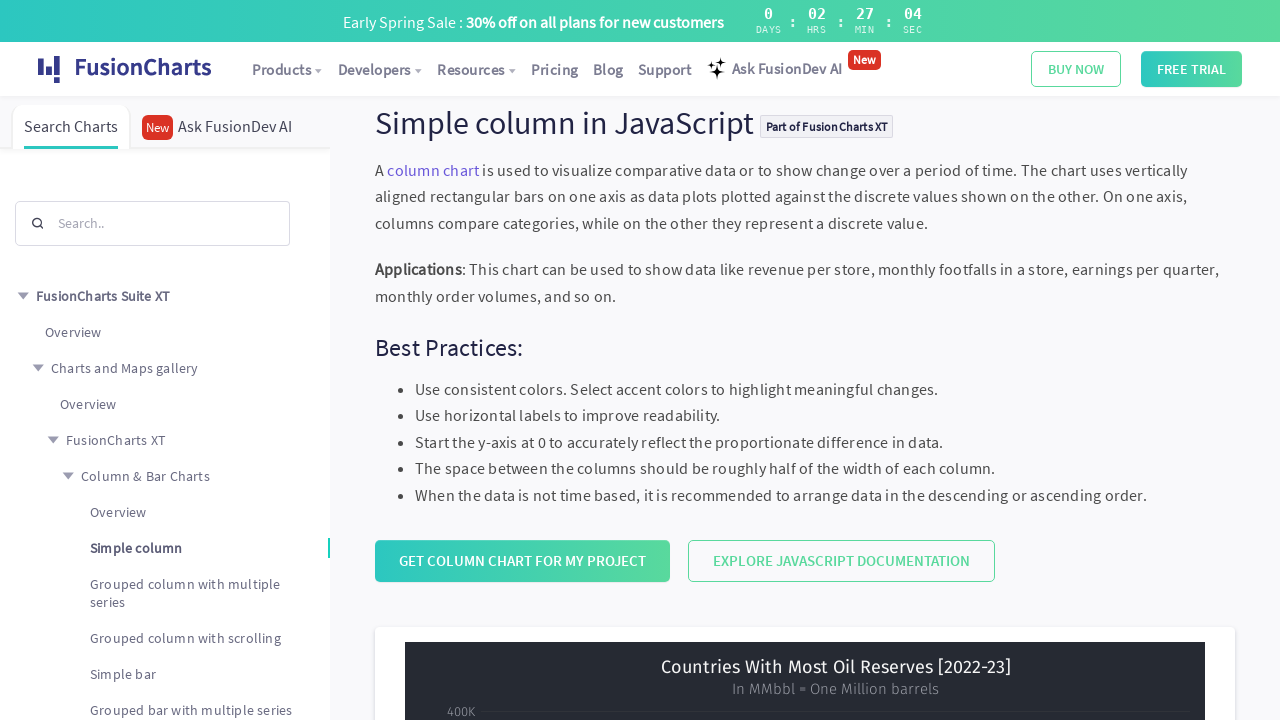

Maximized the browser window
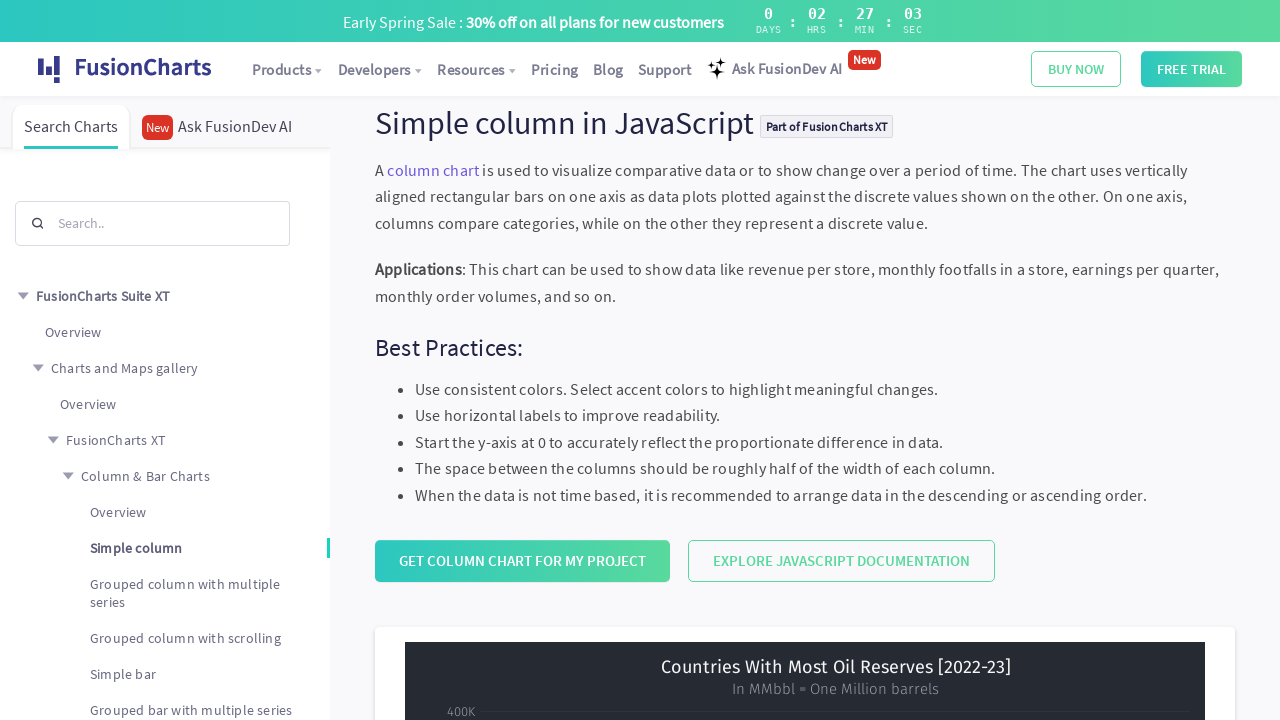

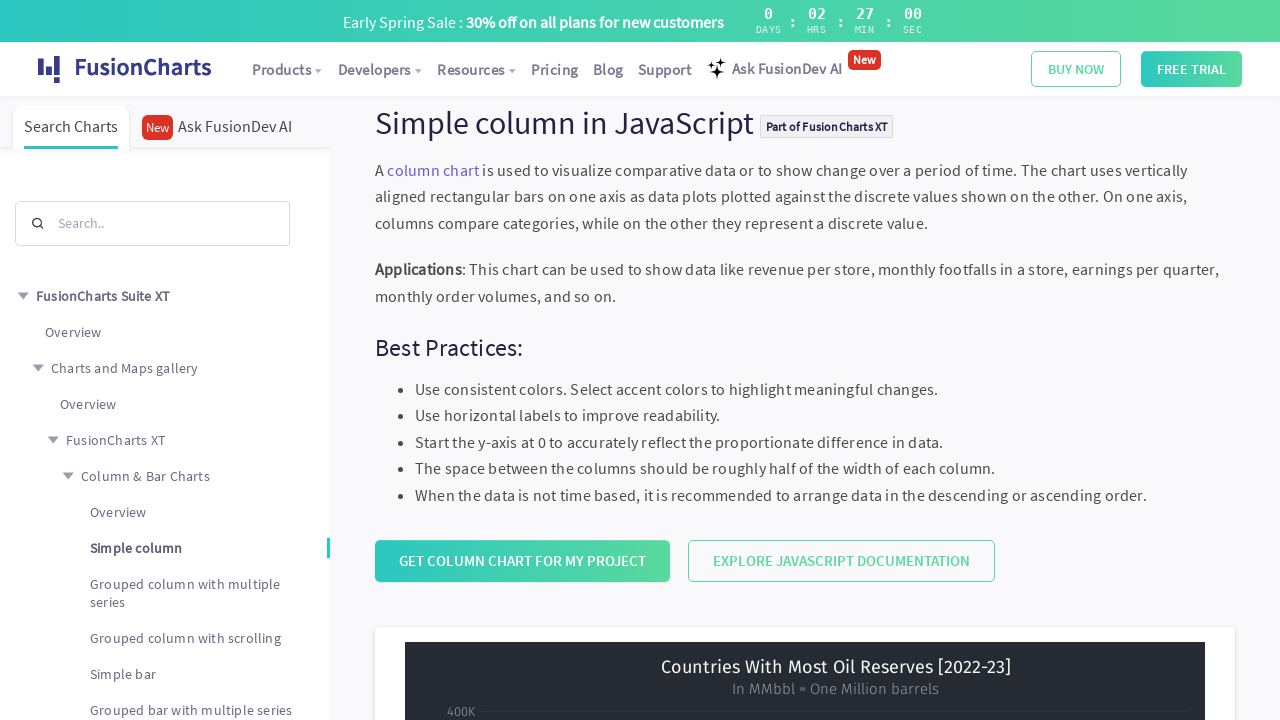